Tests drag and drop functionality by dragging element A to element B's position

Starting URL: https://the-internet.herokuapp.com/drag_and_drop

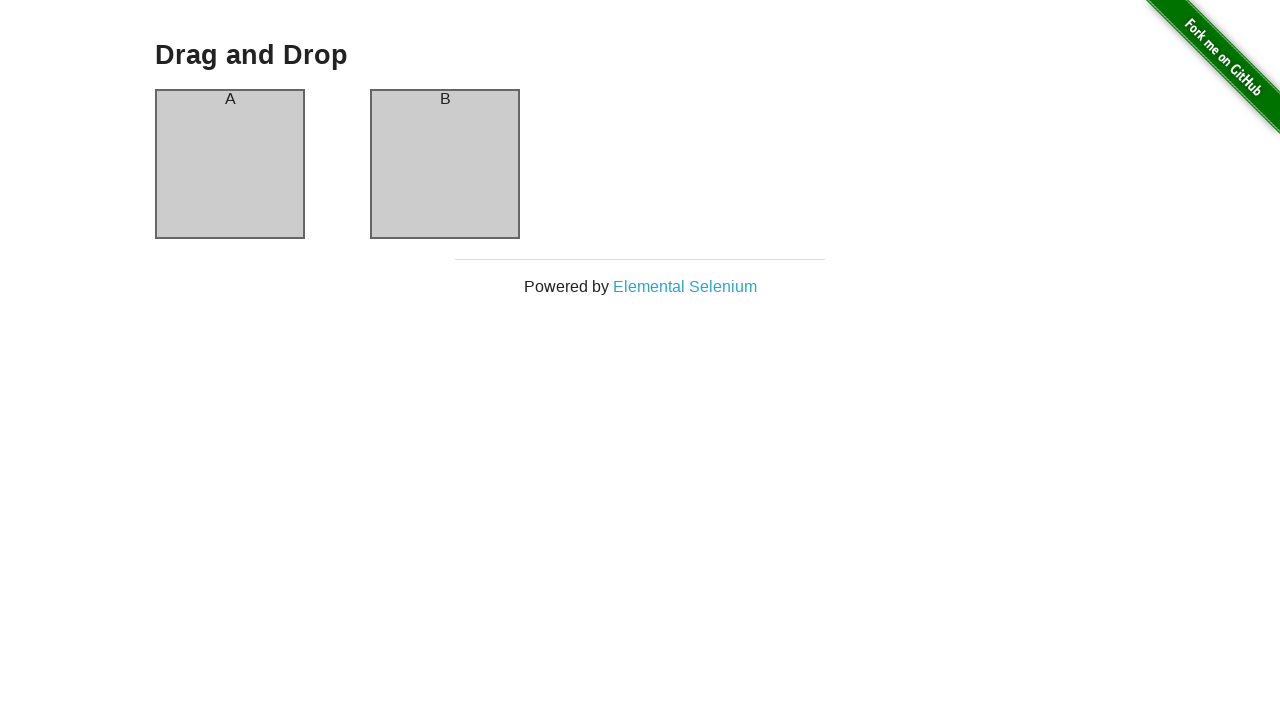

Located source element A for drag and drop
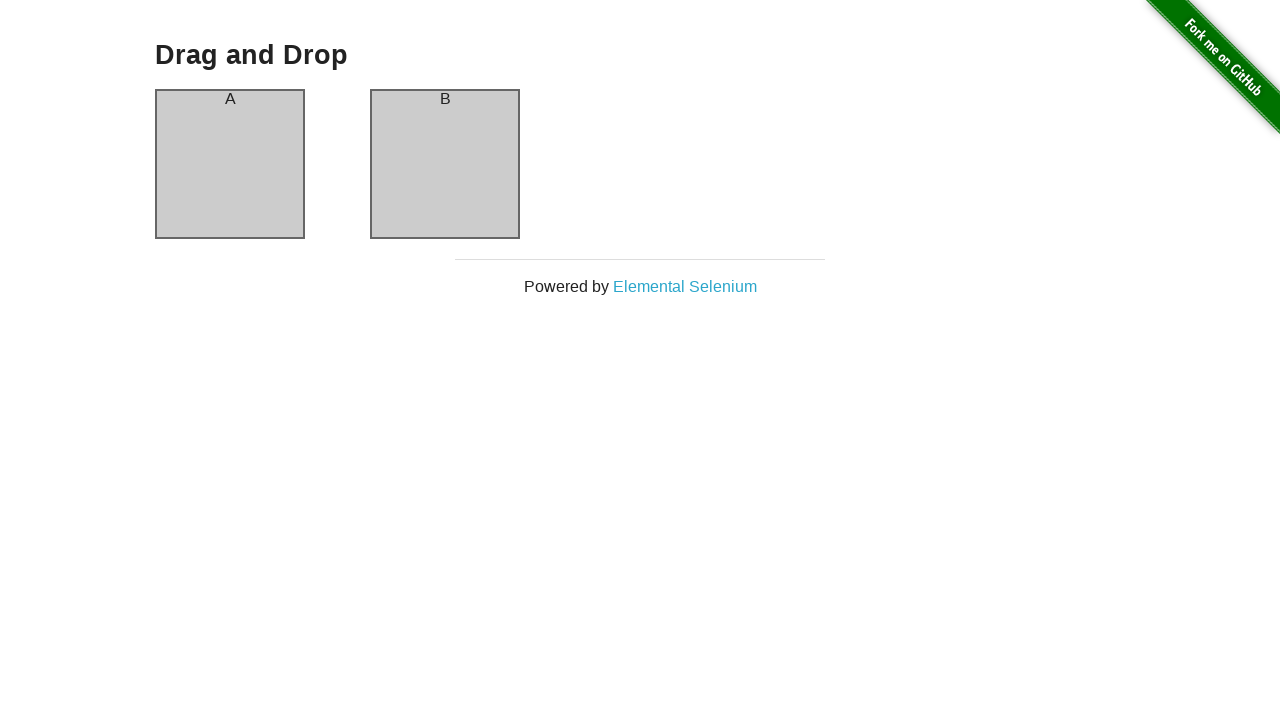

Located target element B for drag and drop
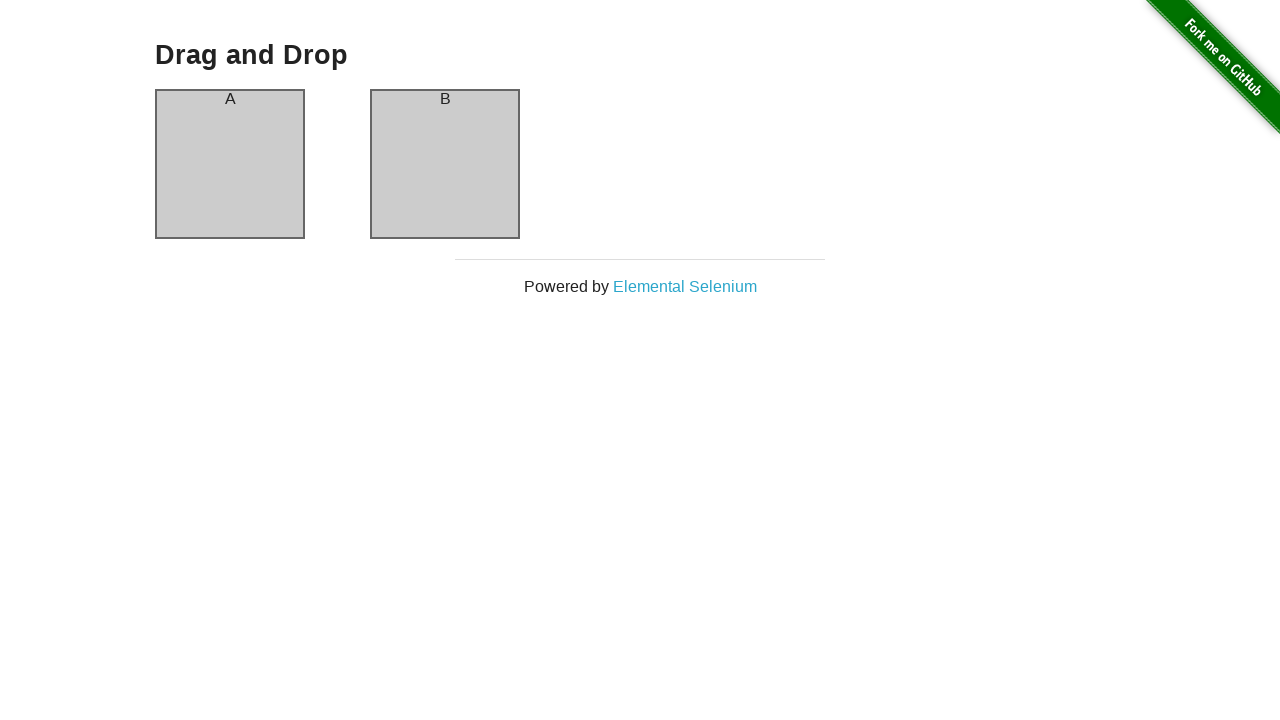

Dragged element A to element B's position at (445, 164)
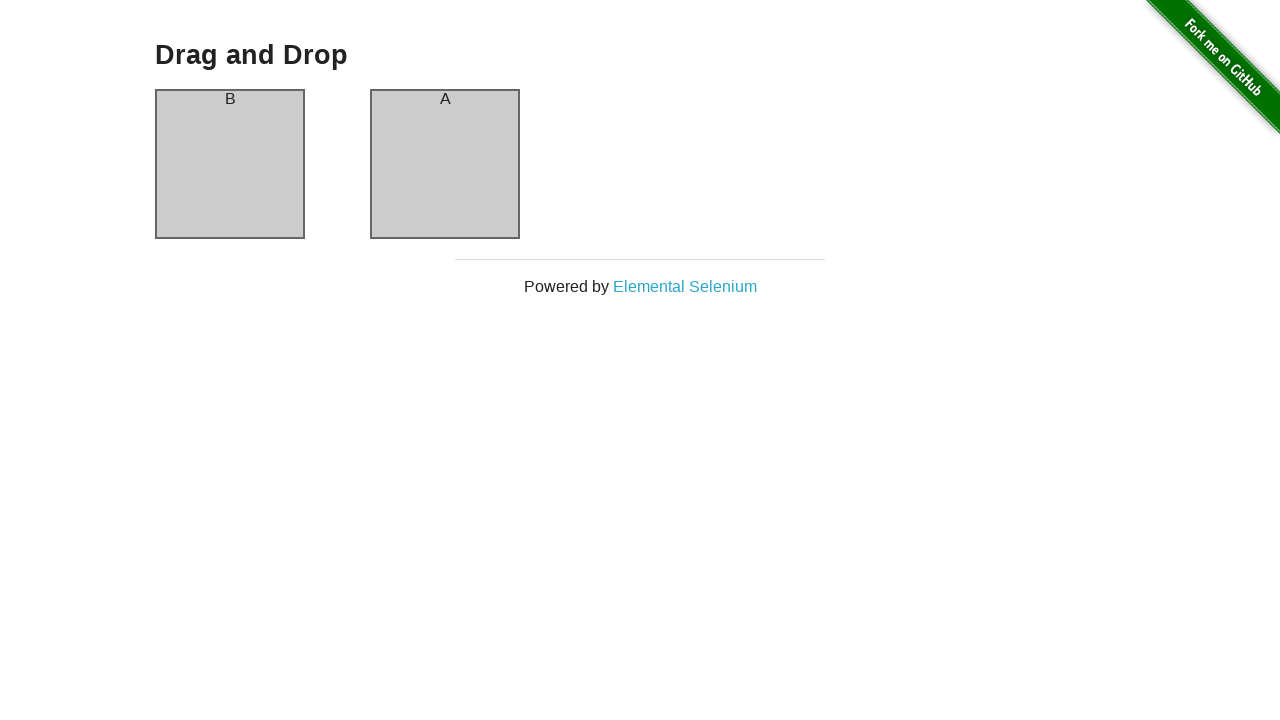

Verified that element A was successfully dragged to column B
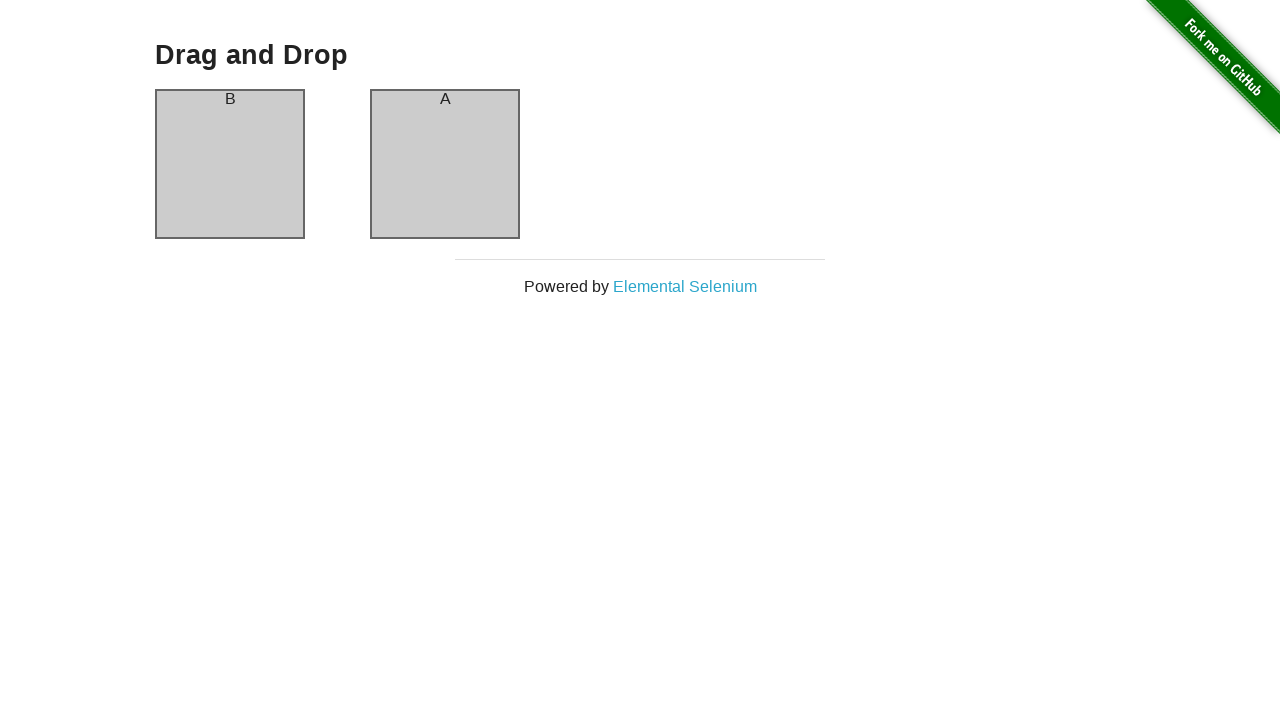

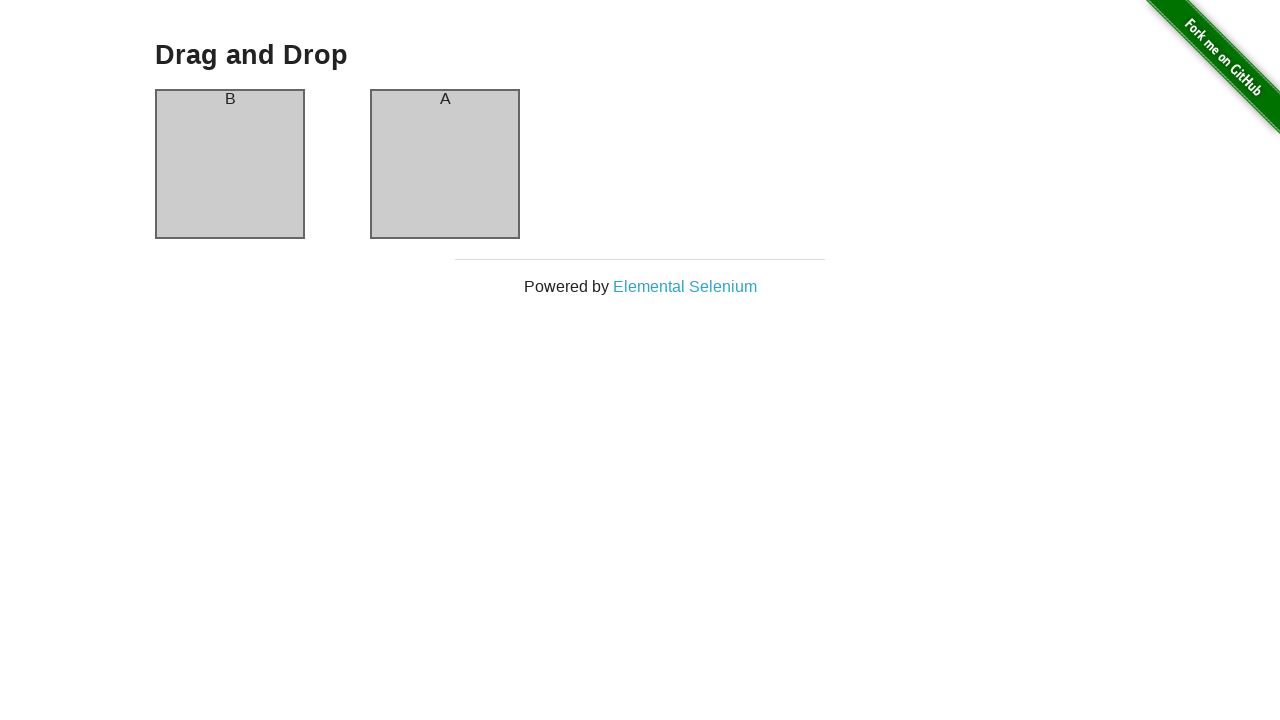